Tests checkbox interaction by clicking it twice and verifying its selected state changes

Starting URL: https://v1.training-support.net/selenium/dynamic-controls

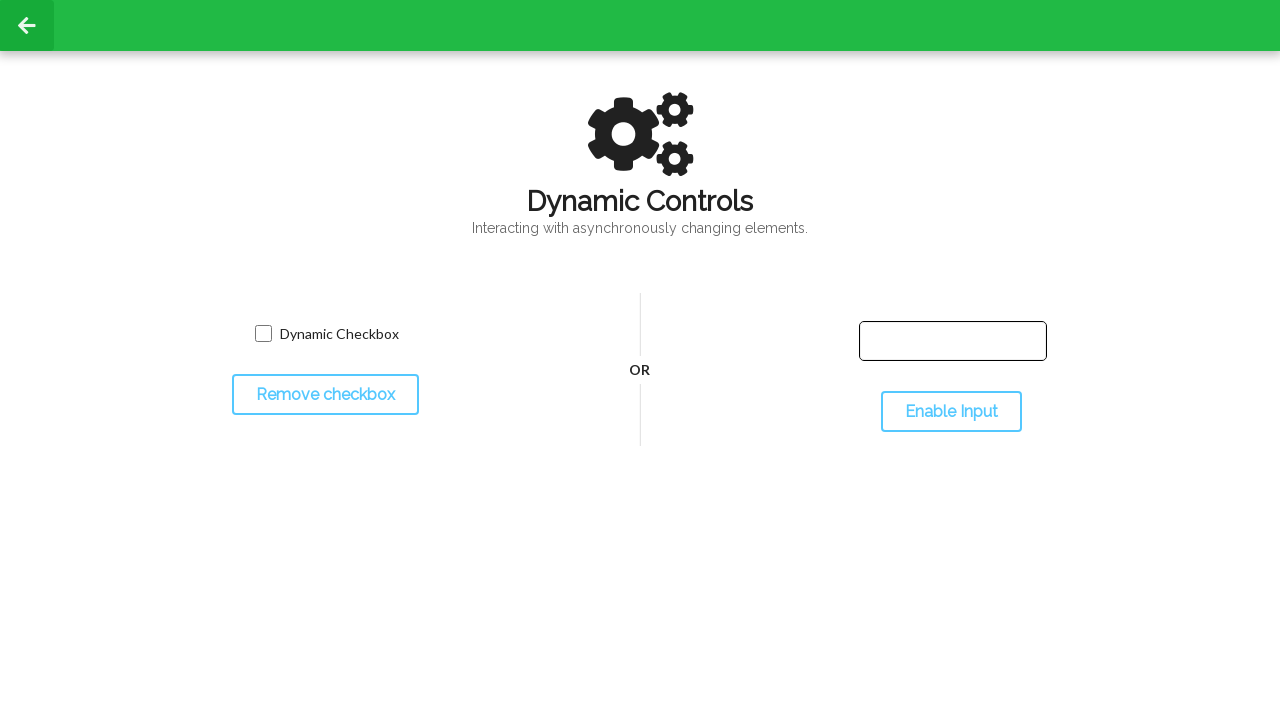

Clicked checkbox to select it at (263, 334) on input.willDisappear
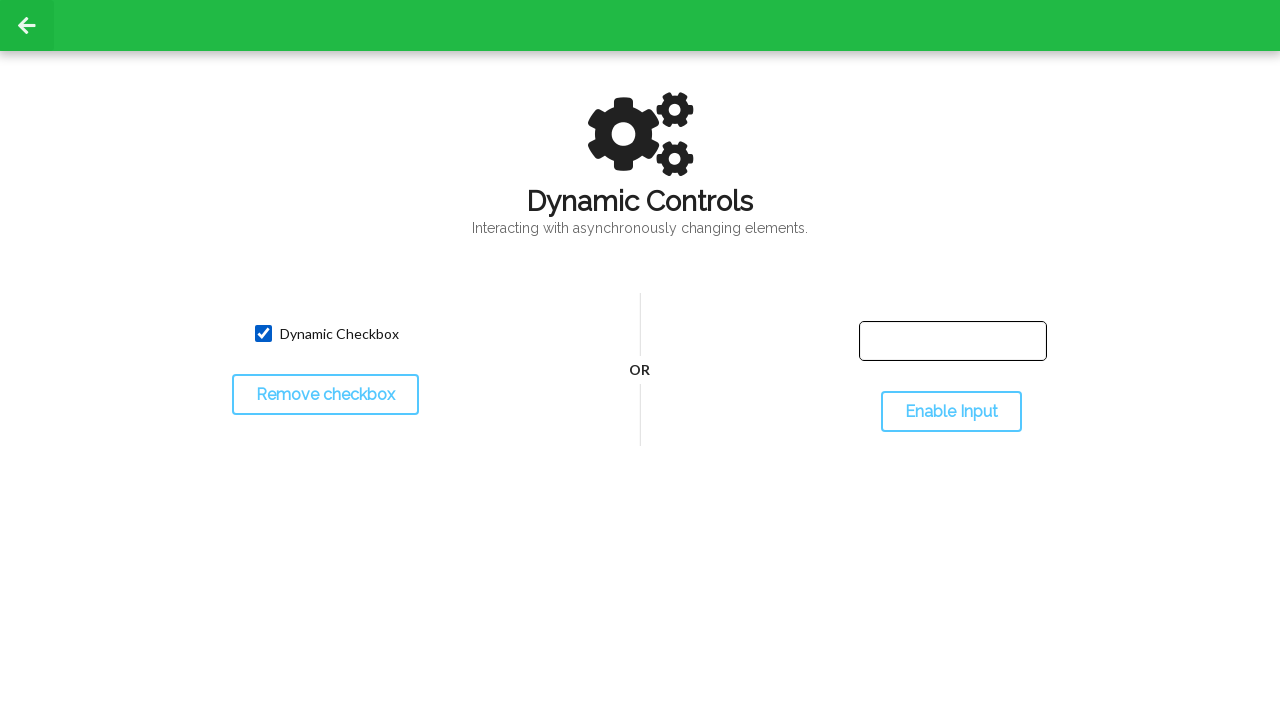

Verified checkbox is selected: True
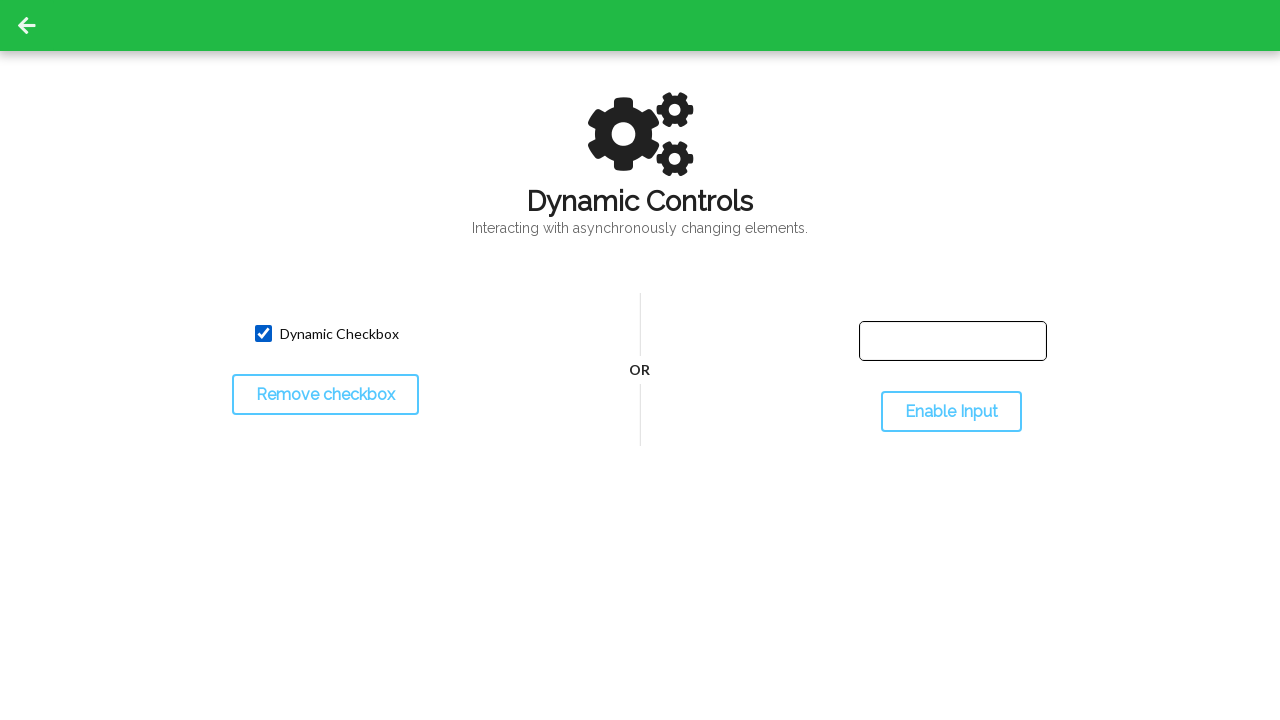

Clicked checkbox to unselect it at (263, 334) on input.willDisappear
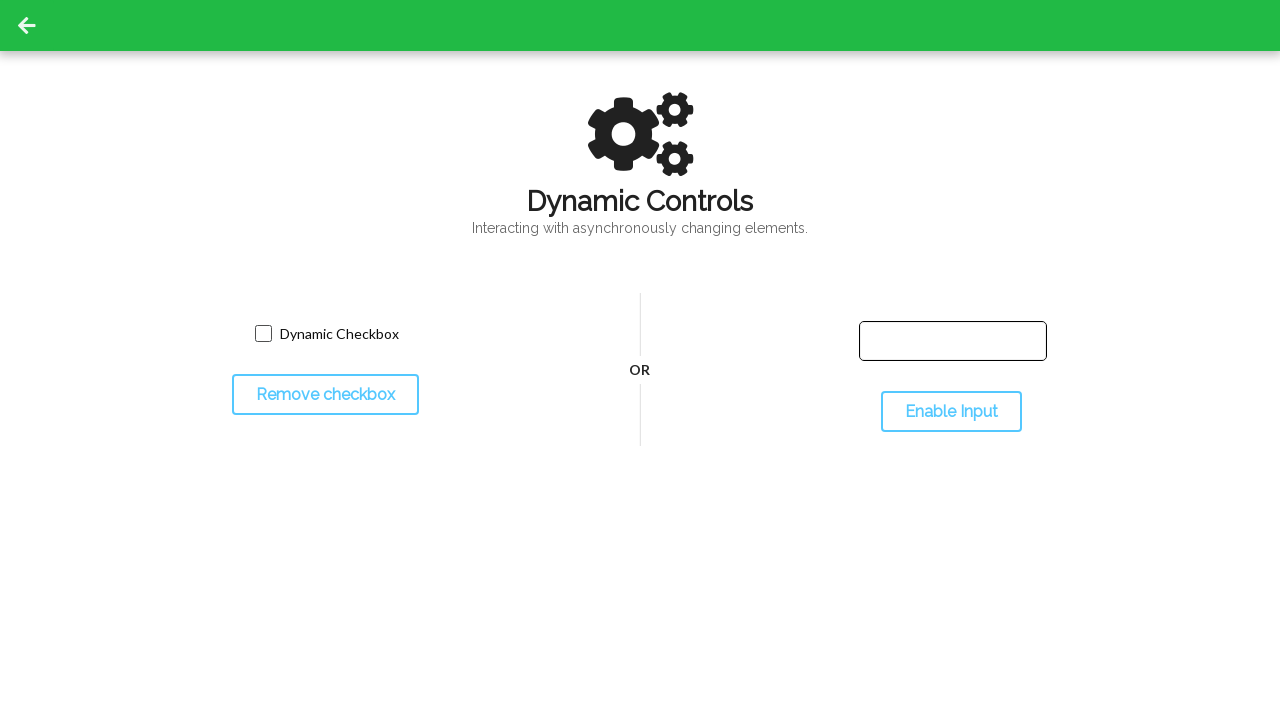

Verified checkbox is unselected: False
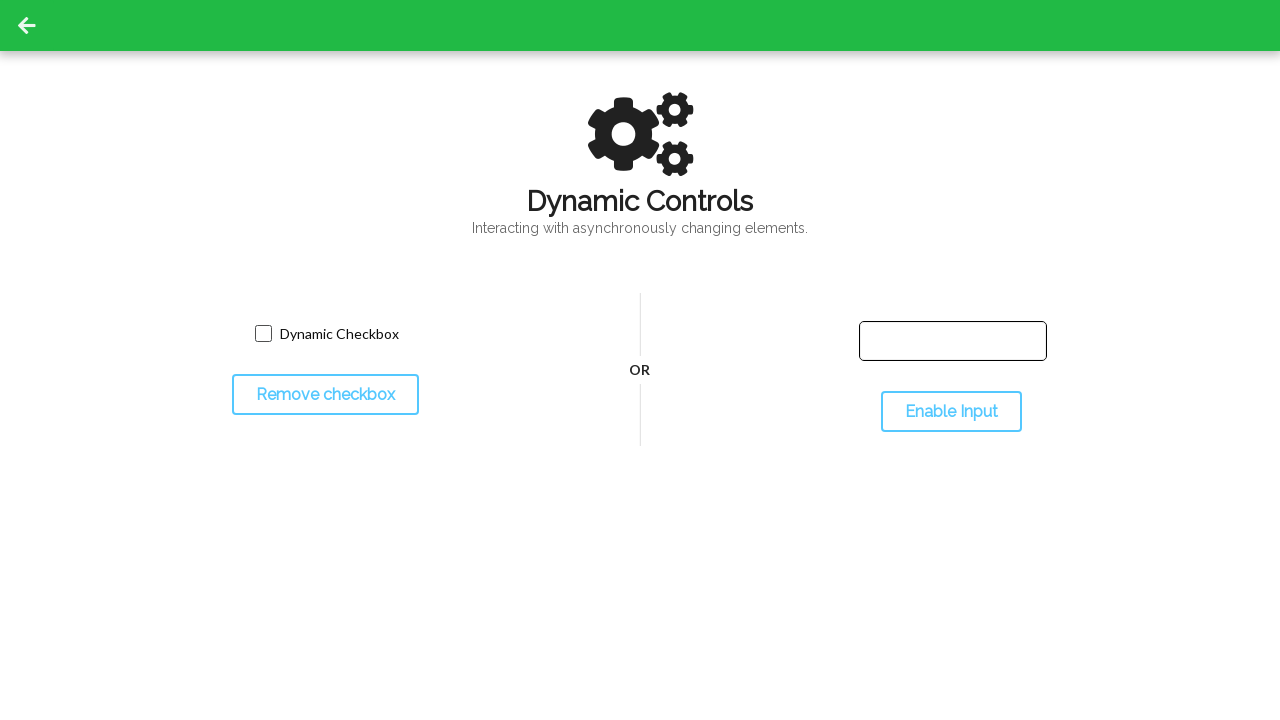

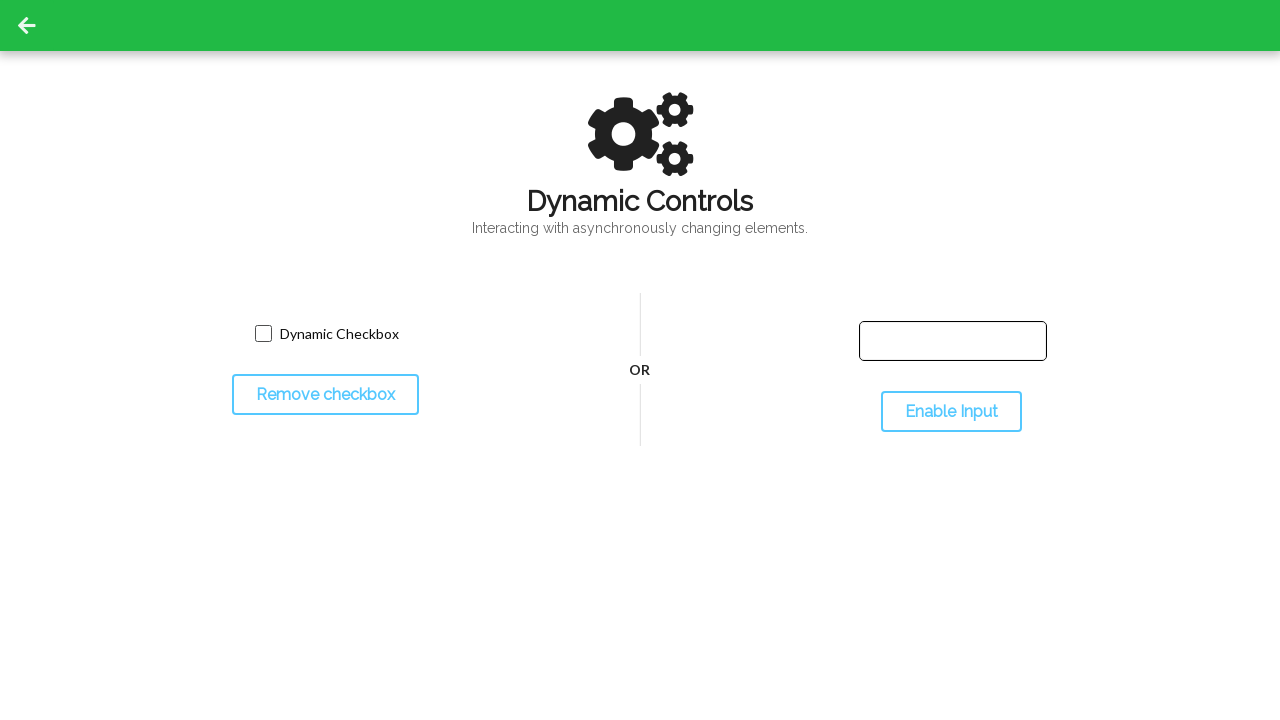